Tests window switching functionality by clicking a link that opens a new window, verifying content in both windows, and switching back to the original window.

Starting URL: https://the-internet.herokuapp.com/windows

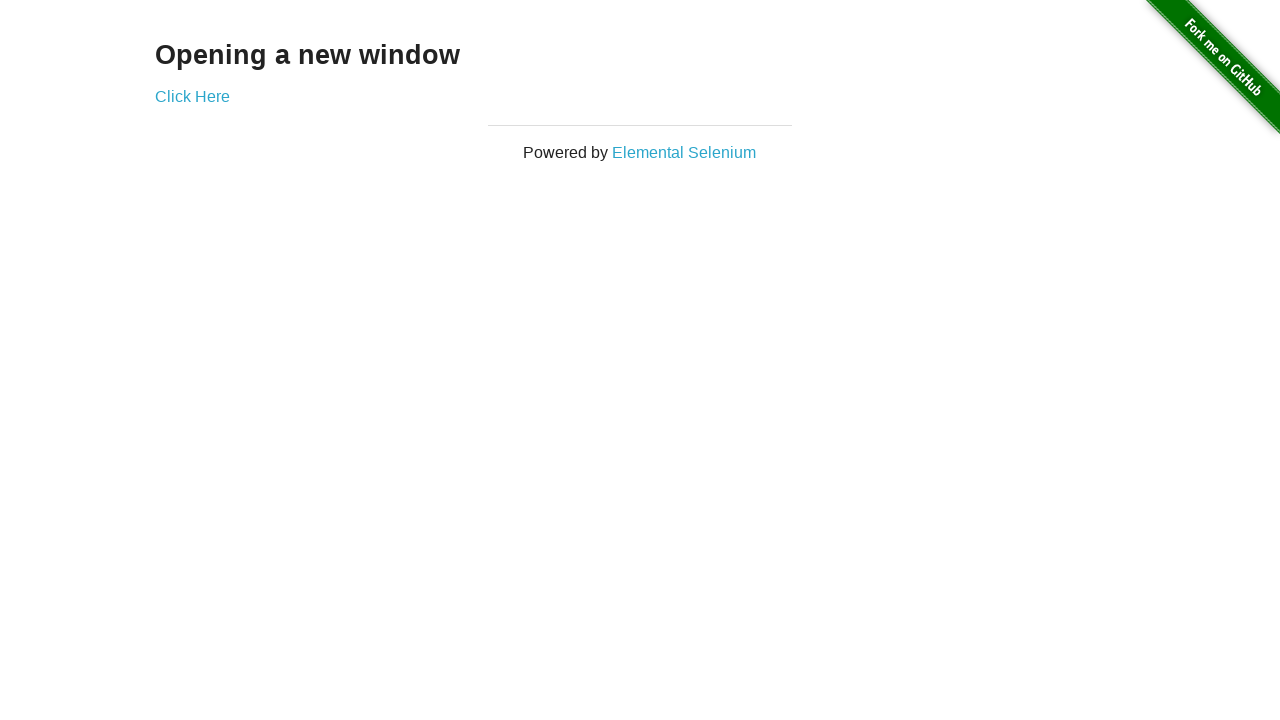

Waited for h3 element to load on initial page
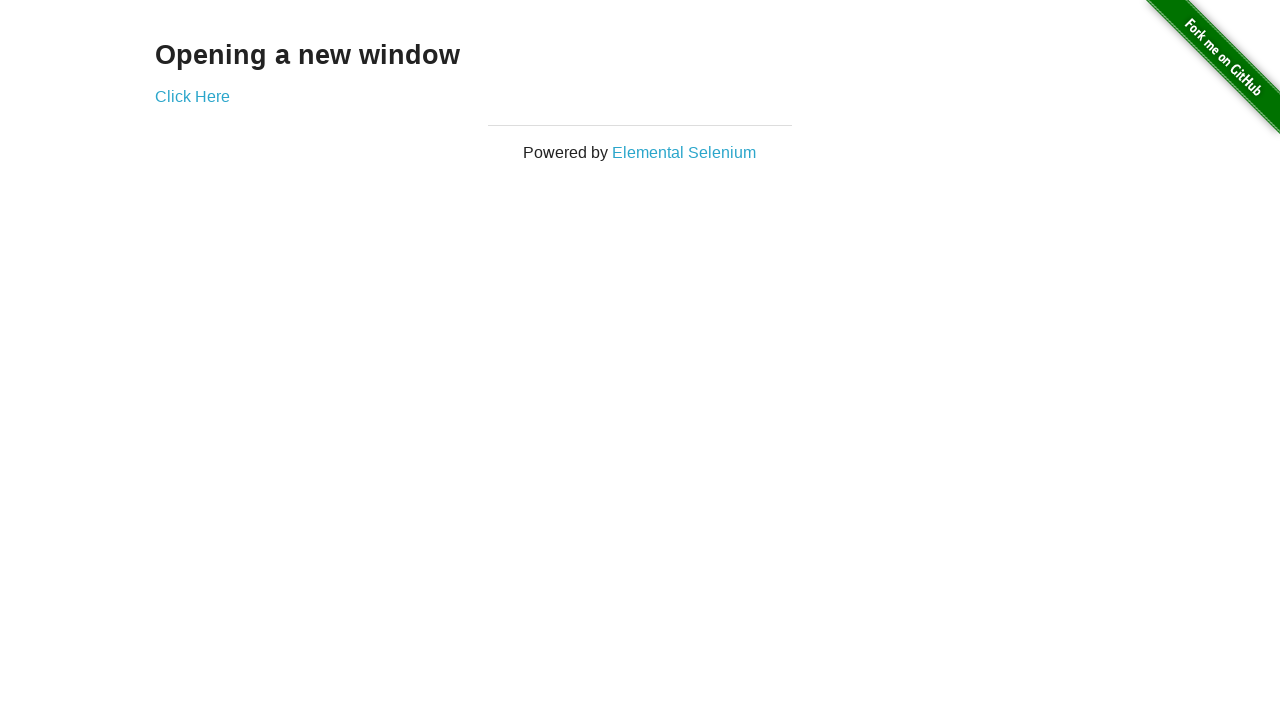

Verified h3 text content is 'Opening a new window'
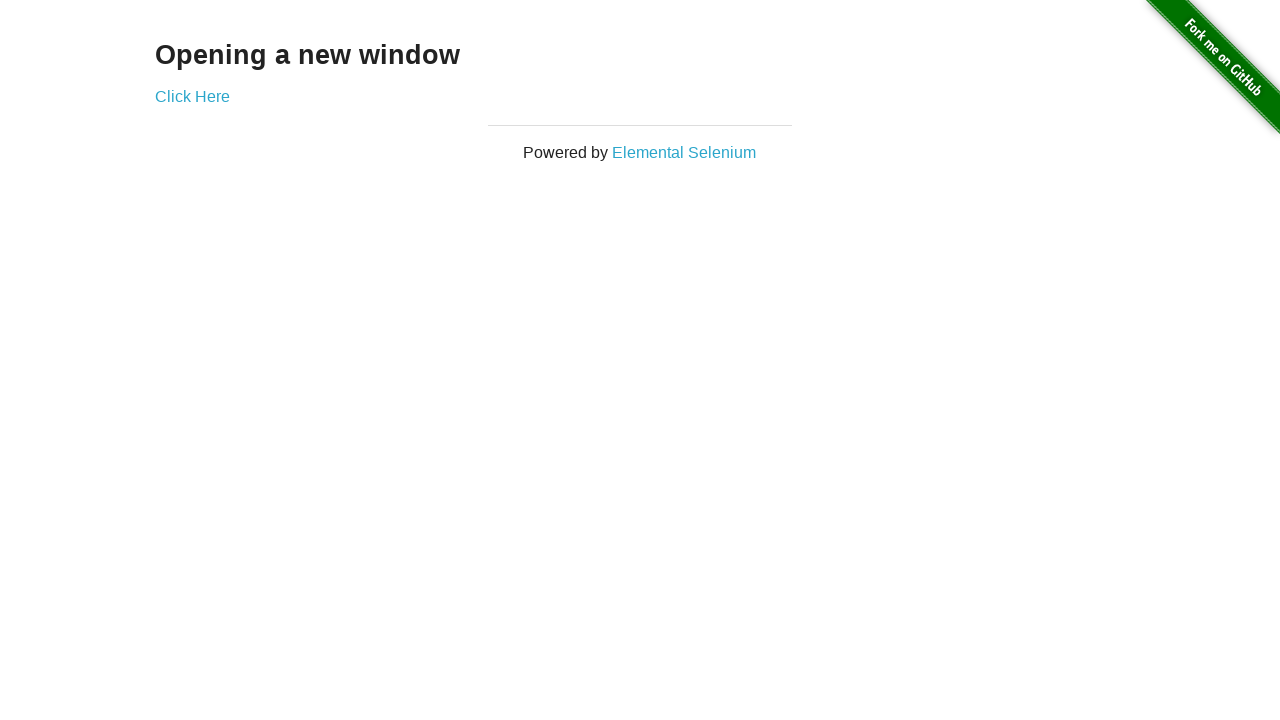

Verified initial page title is 'The Internet'
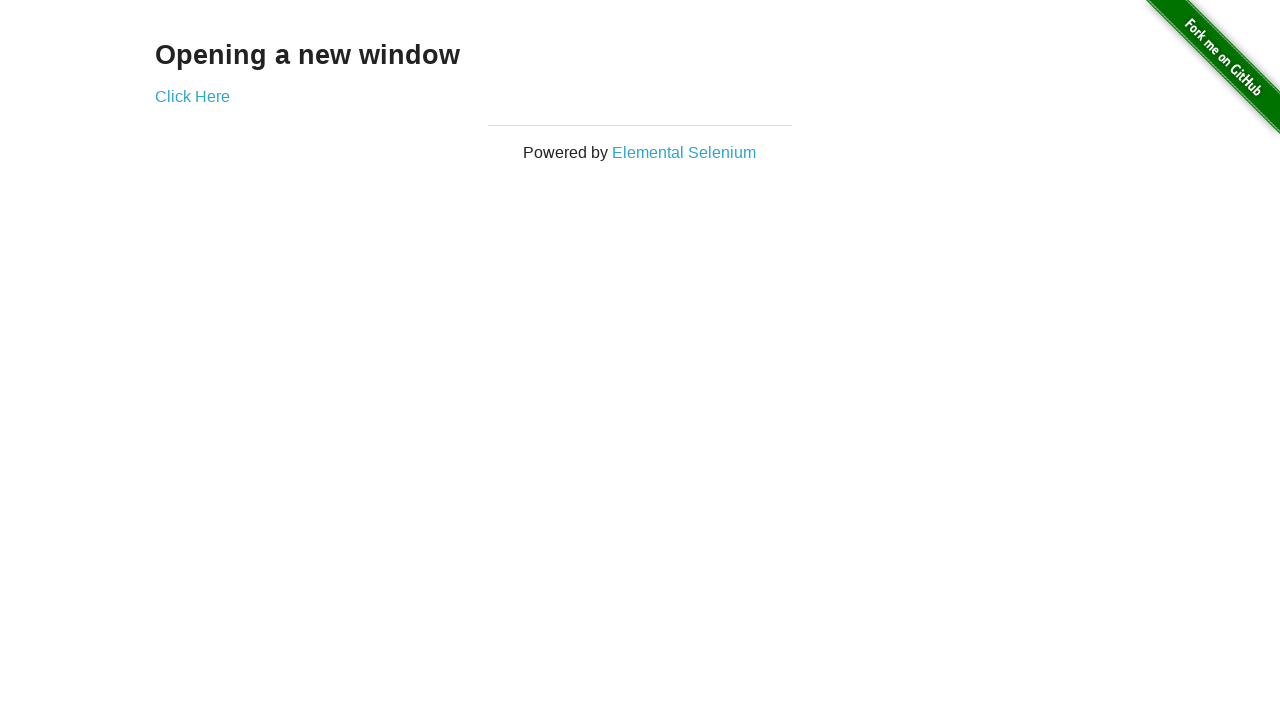

Clicked 'Click Here' link to open a new window at (192, 96) on xpath=//*[@id='content']//a
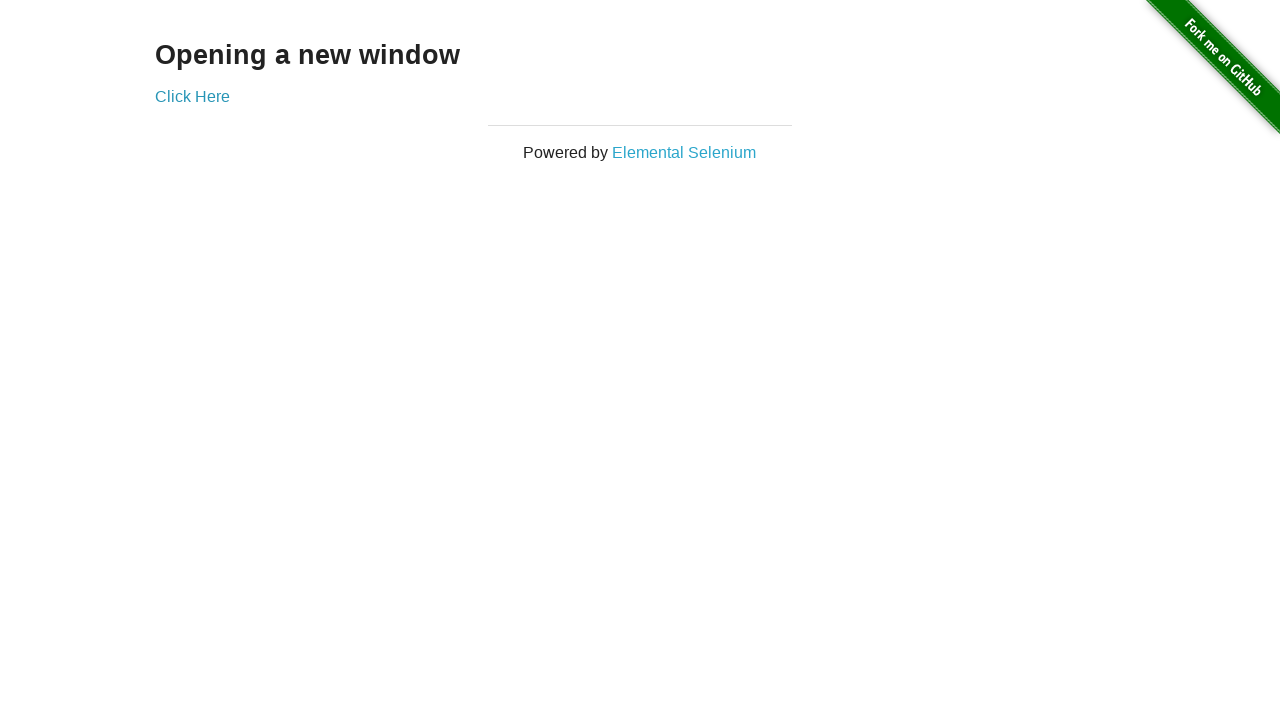

New window opened and page load state completed
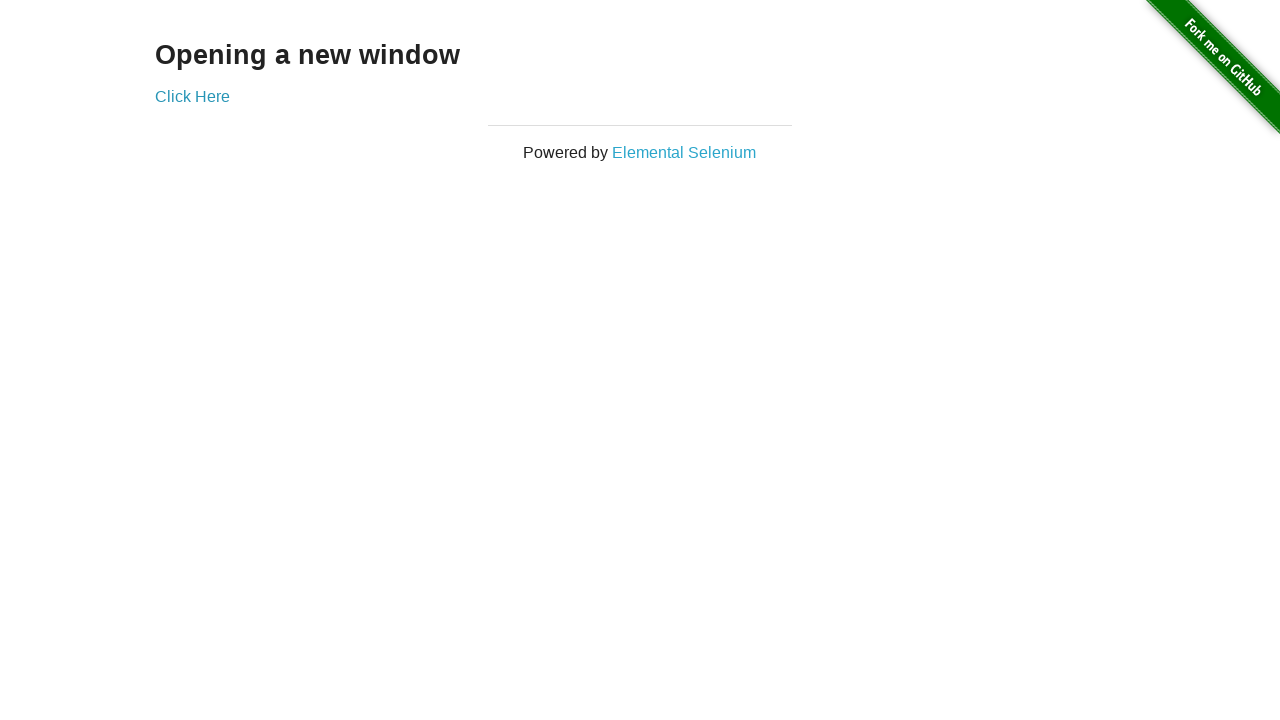

Verified new window title is 'New Window'
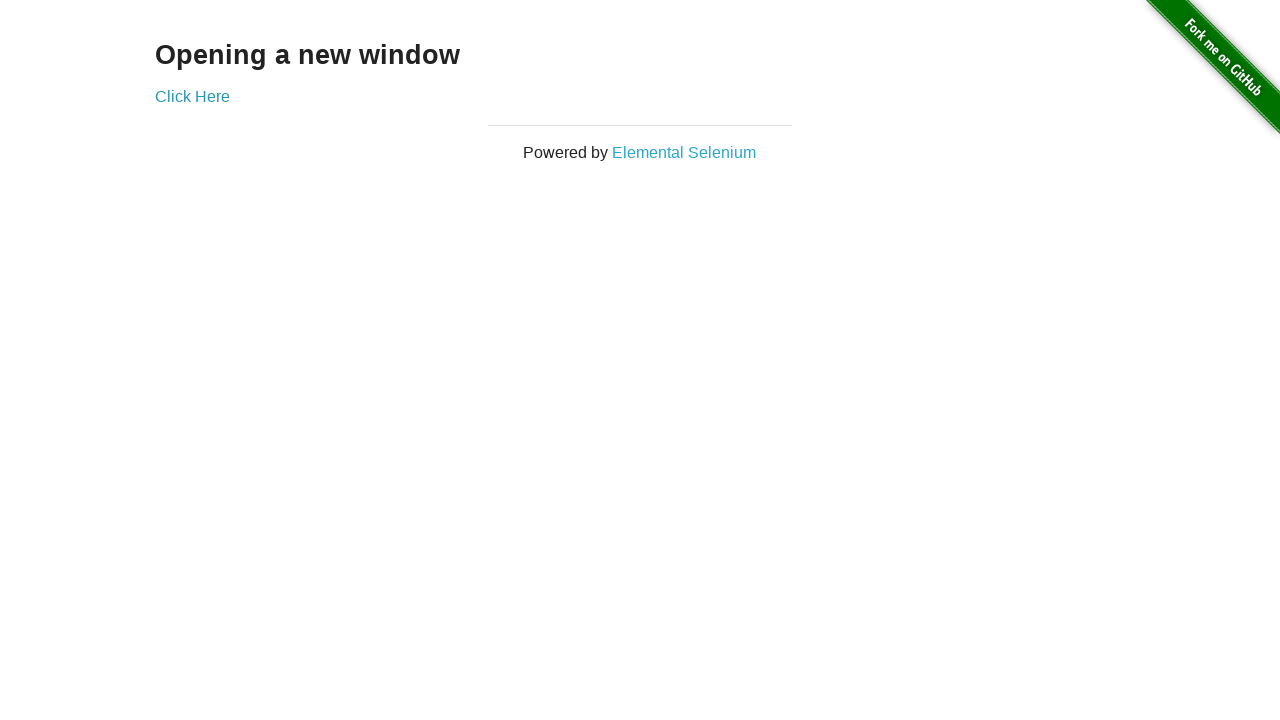

Verified new window h3 text content is 'New Window'
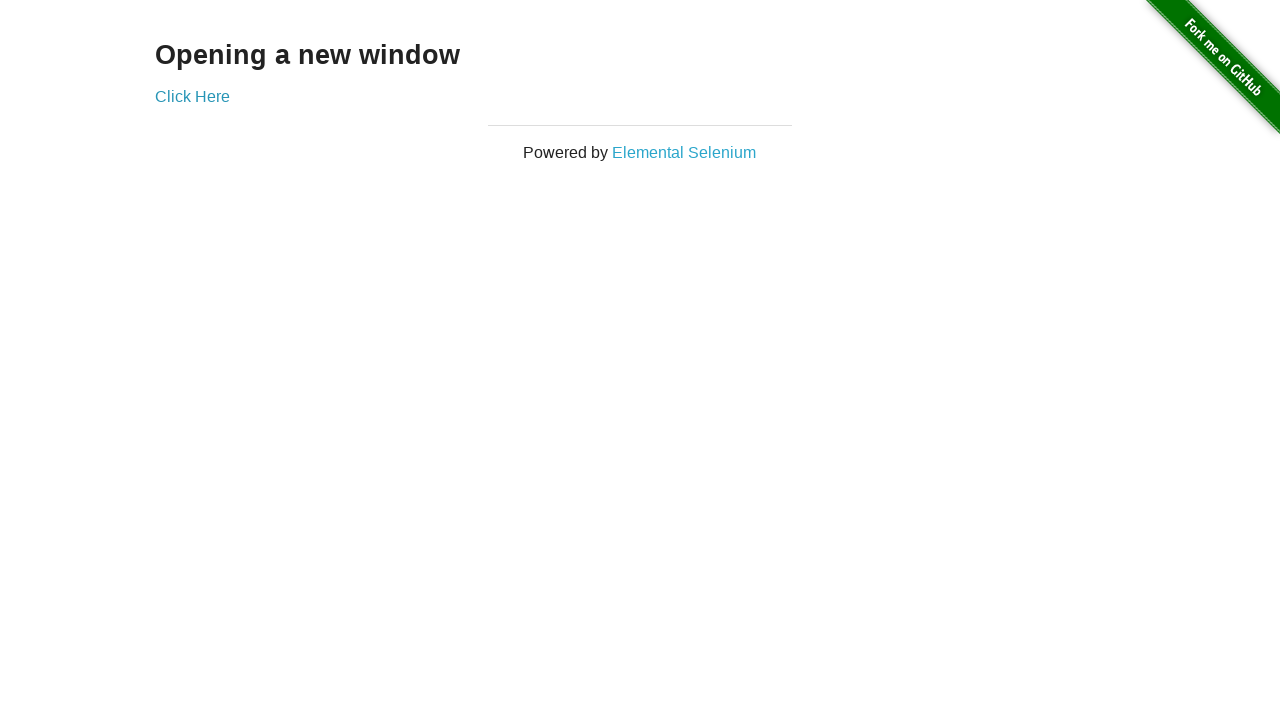

Switched back to original window
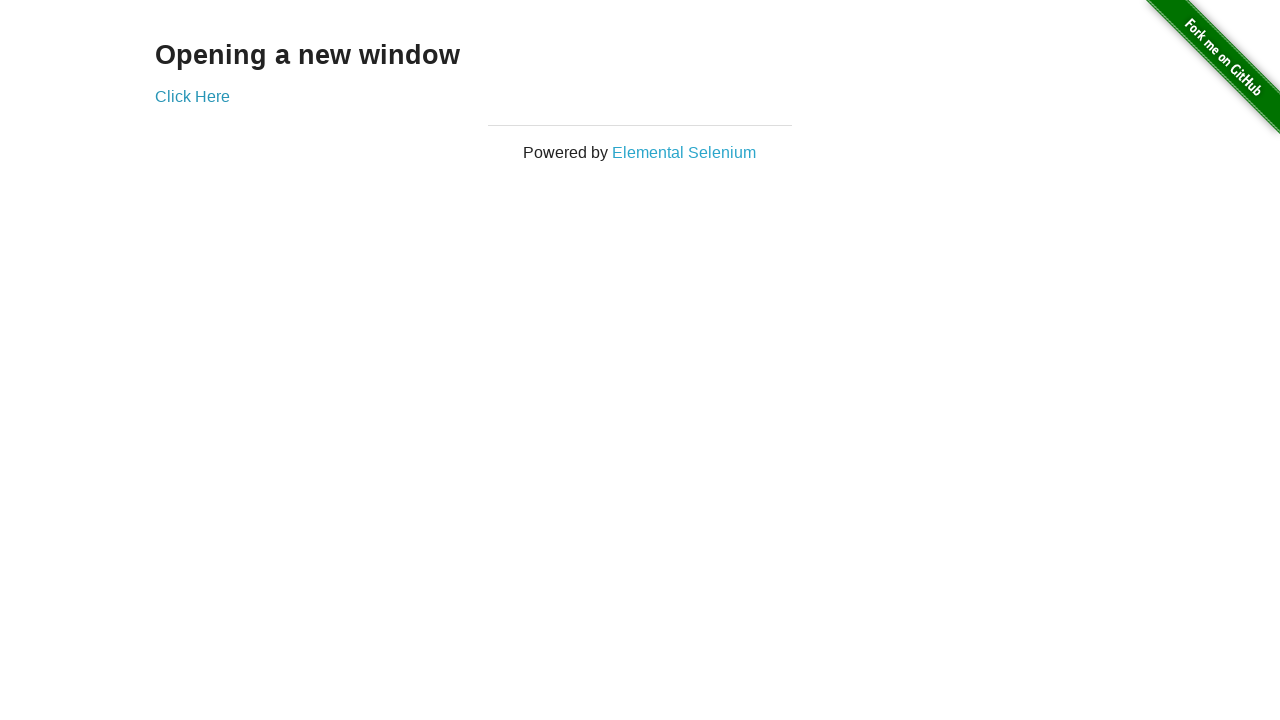

Verified original window title is still 'The Internet'
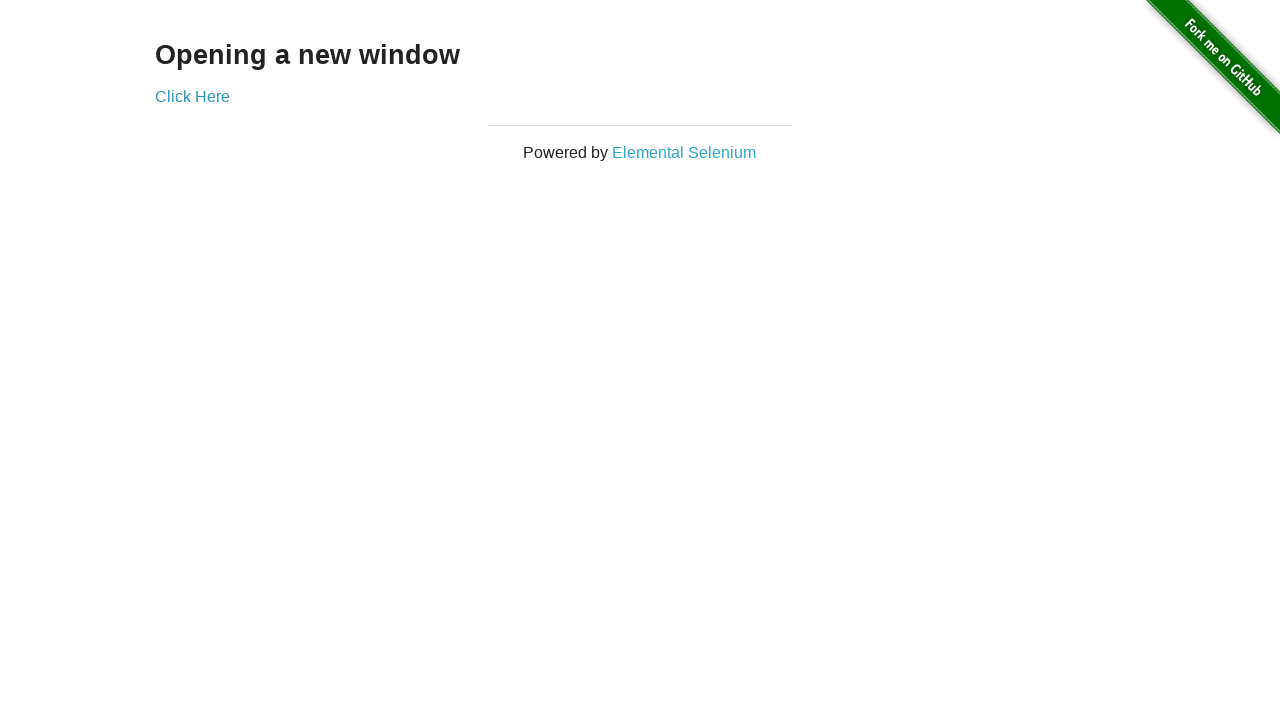

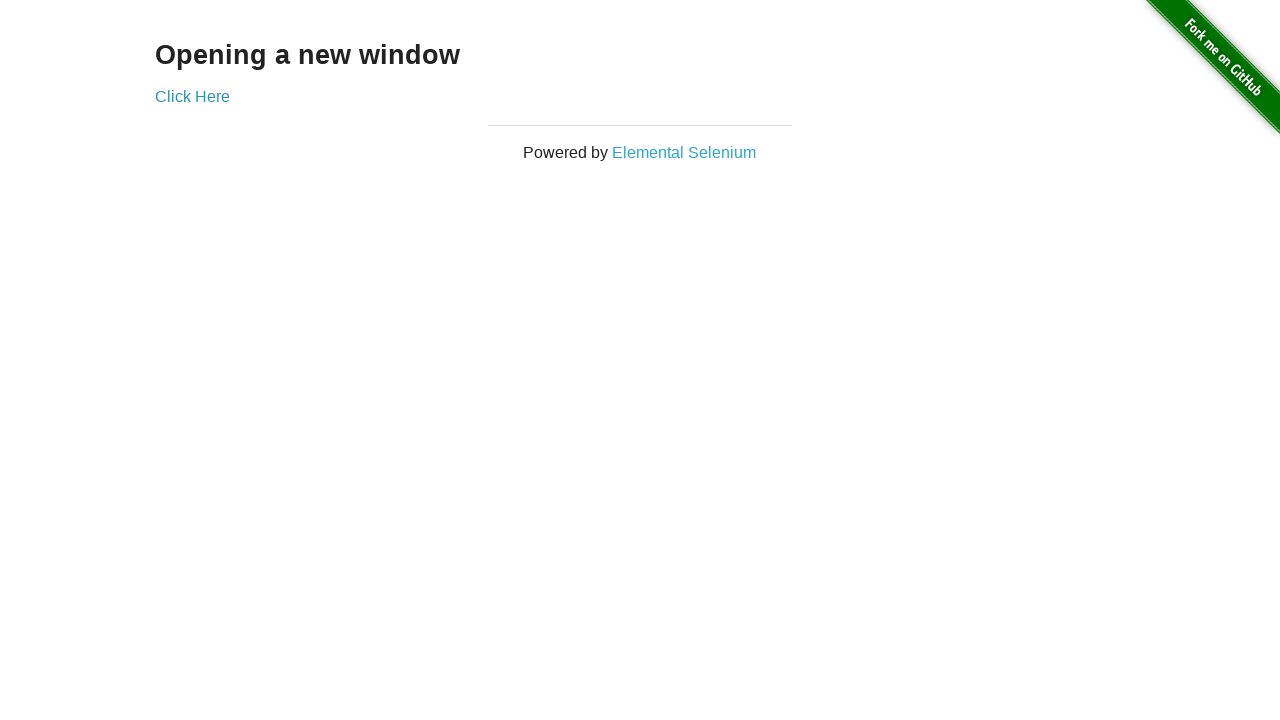